Tests dynamic controls by clicking the Enable button to enable an input field, then typing text into it and verifying the success message

Starting URL: https://the-internet.herokuapp.com/dynamic_controls

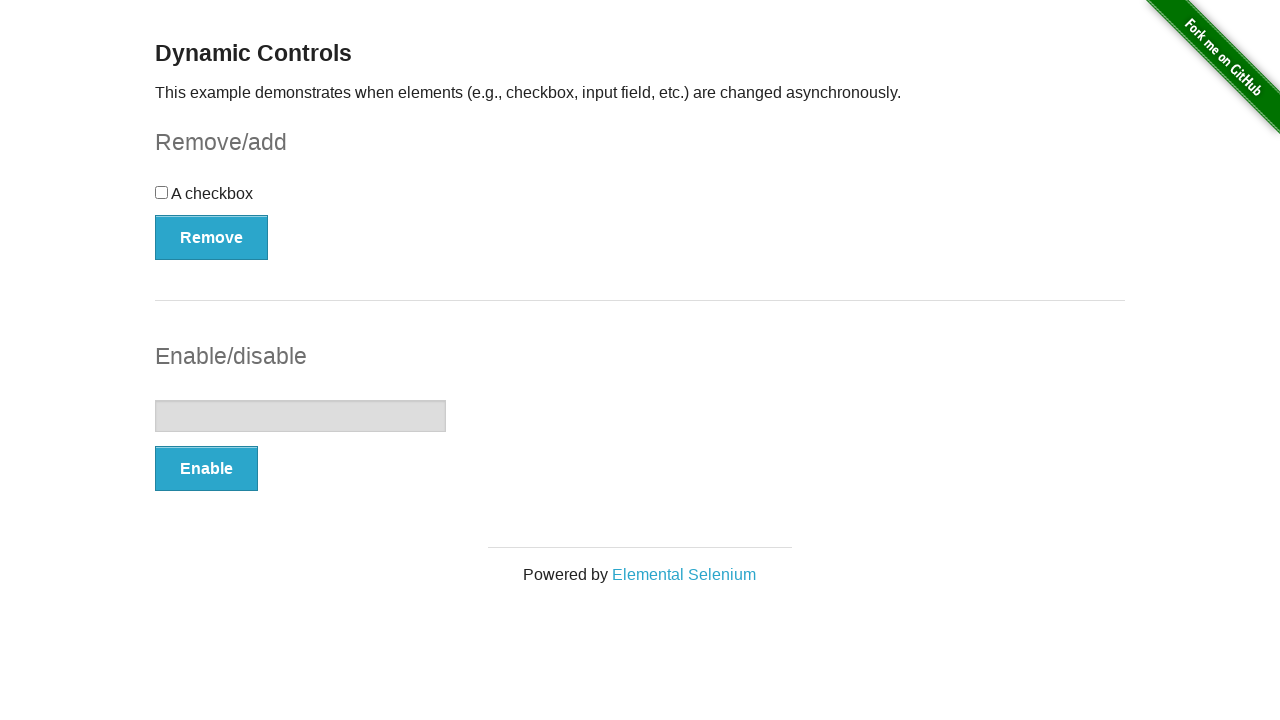

Clicked the Enable button at (206, 469) on xpath=//button[text()='Enable']
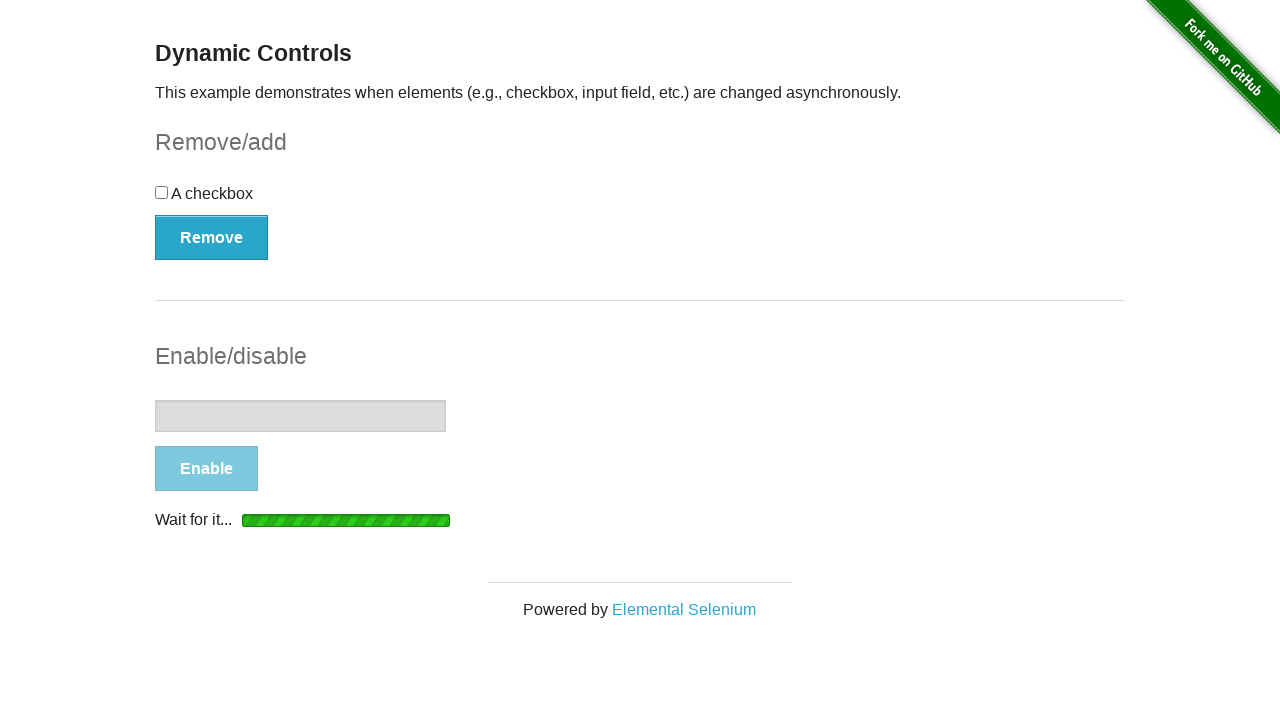

Input field became visible
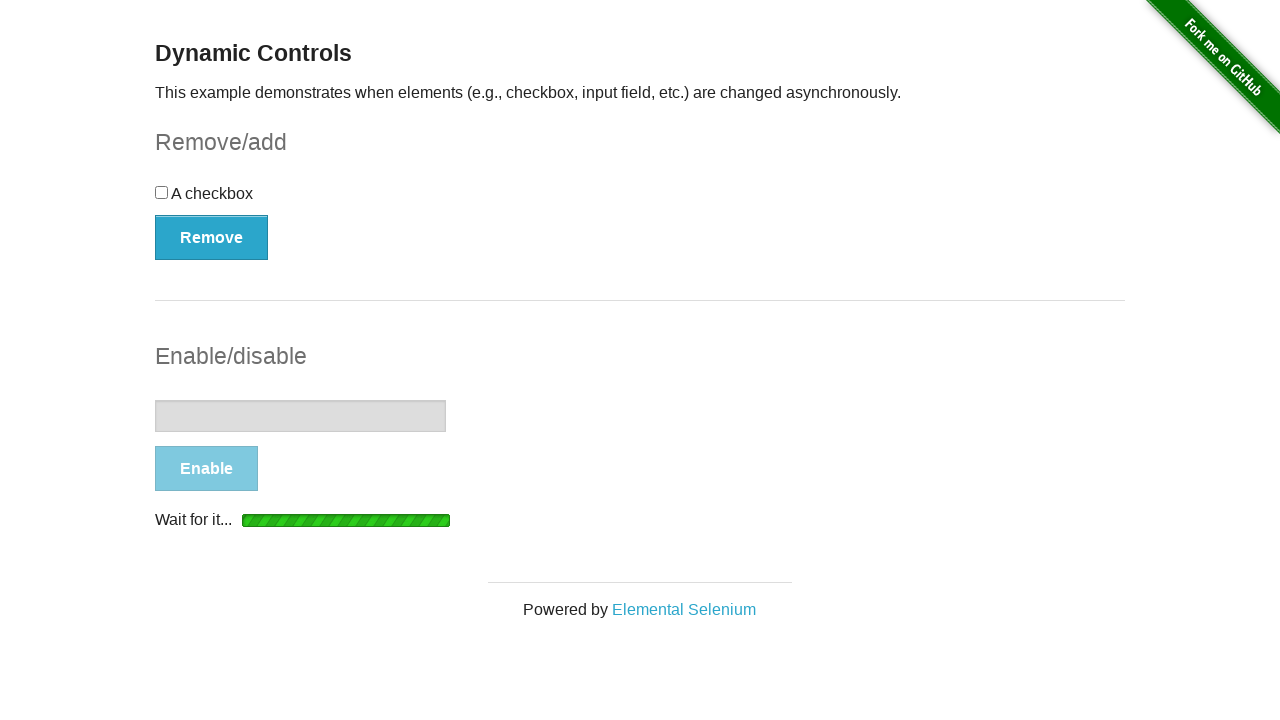

Input field became enabled
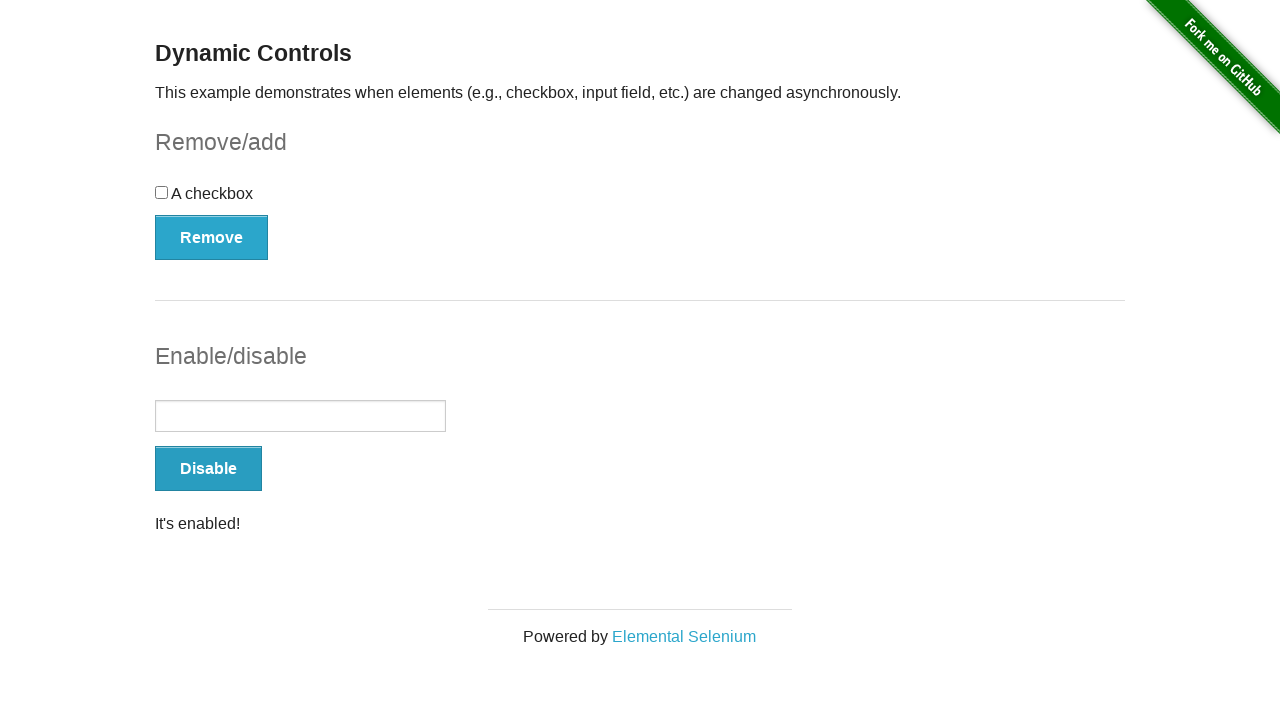

Typed 'Batch 2 was here' into the input field on xpath=//input[@type='text']
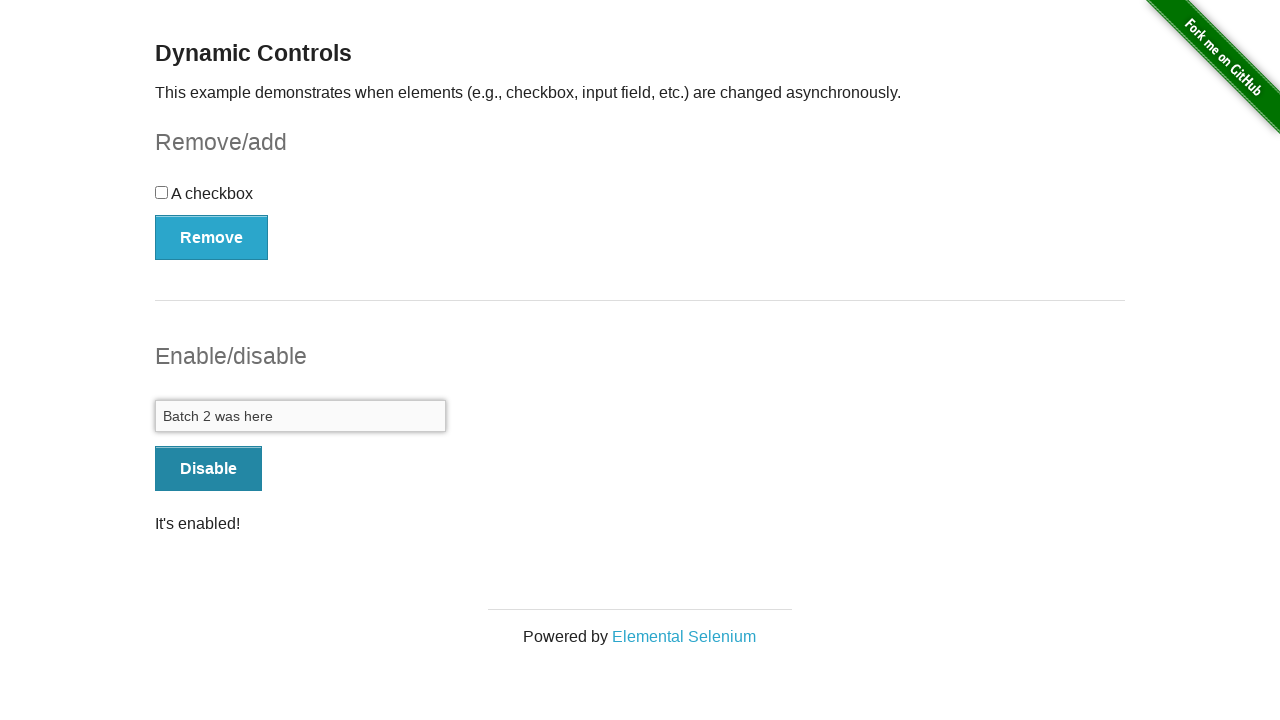

Verified success message 'It's enabled!' is displayed
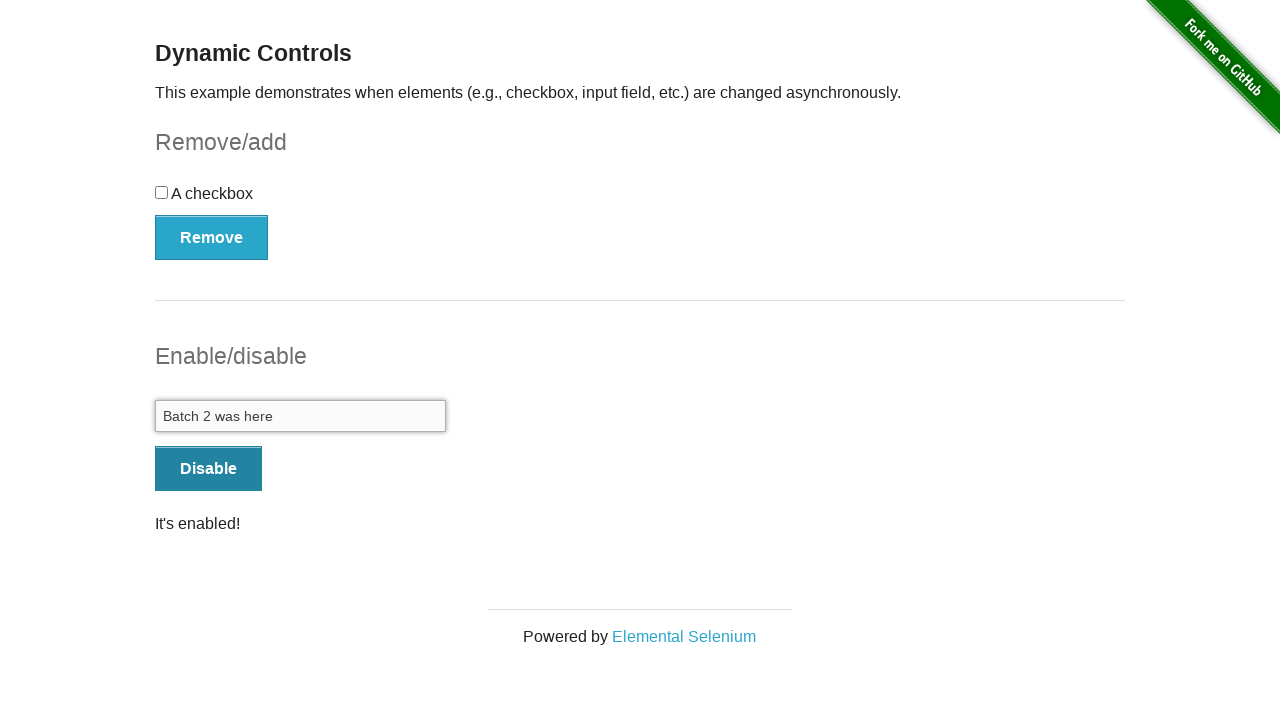

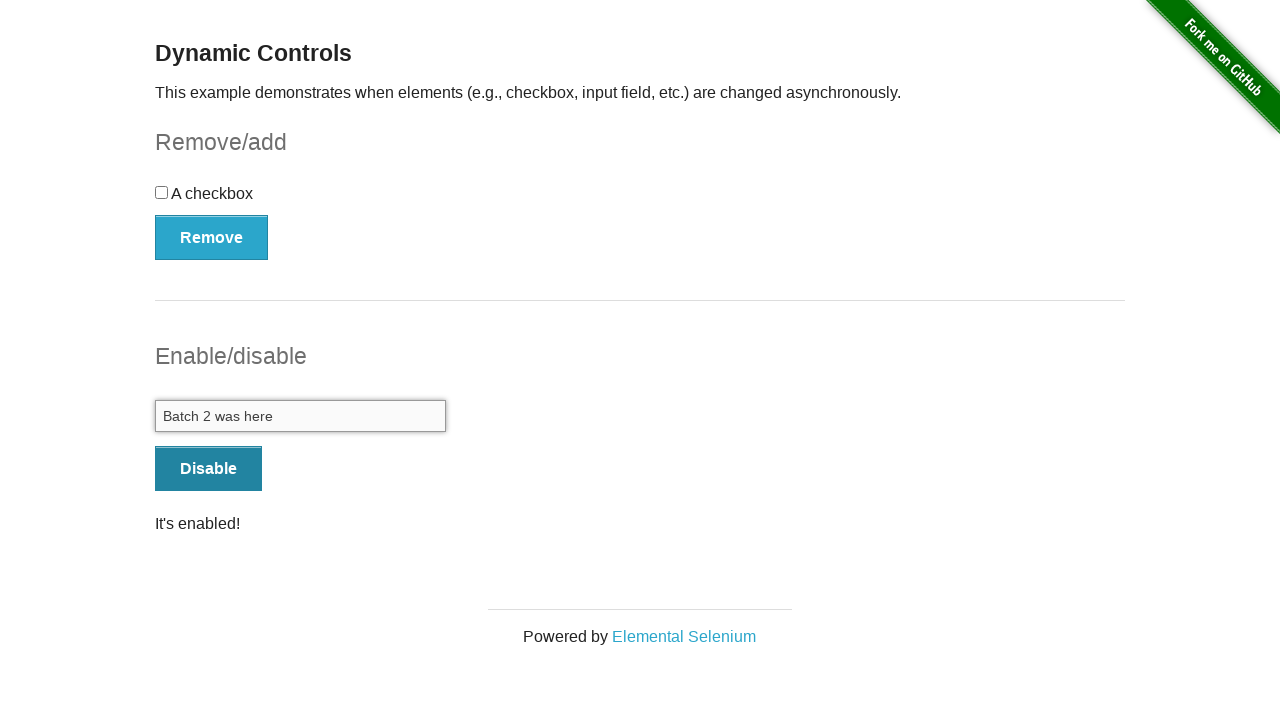